Tests subtraction of two zeros (0 - 0)

Starting URL: https://testsheepnz.github.io/BasicCalculator.html

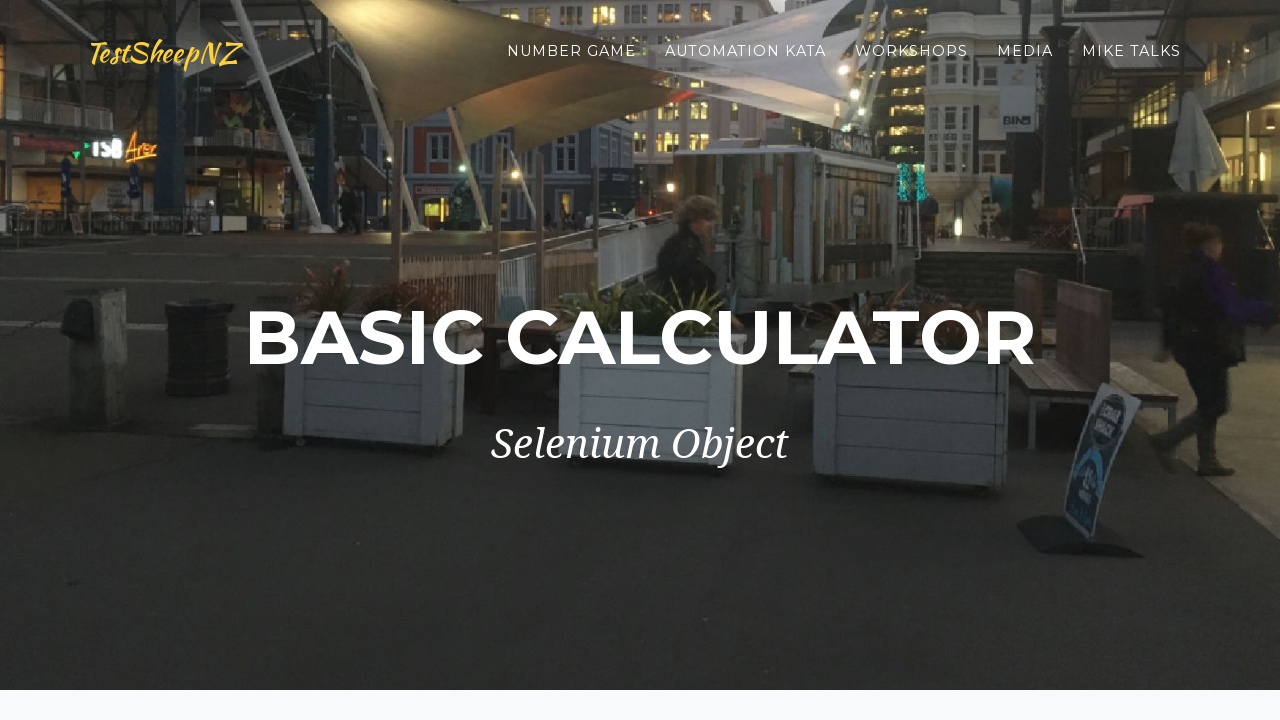

Filled first number field with 0 on #number1Field
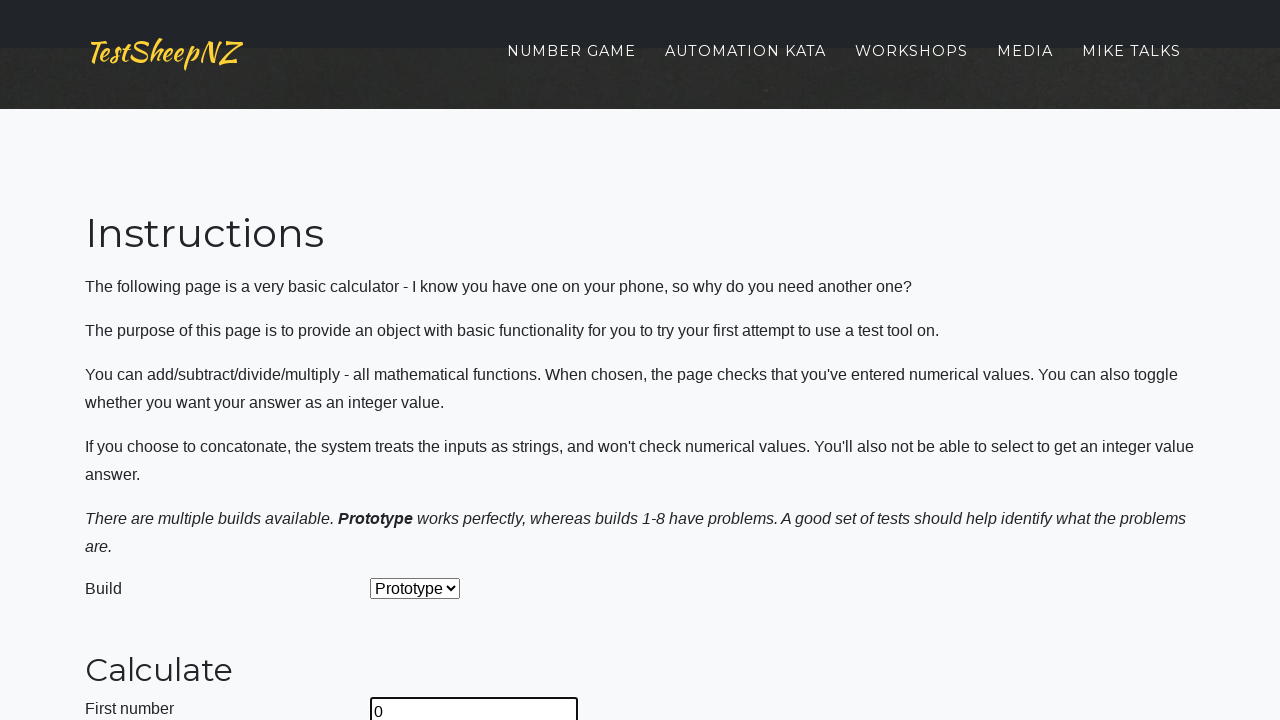

Filled second number field with 0 on #number2Field
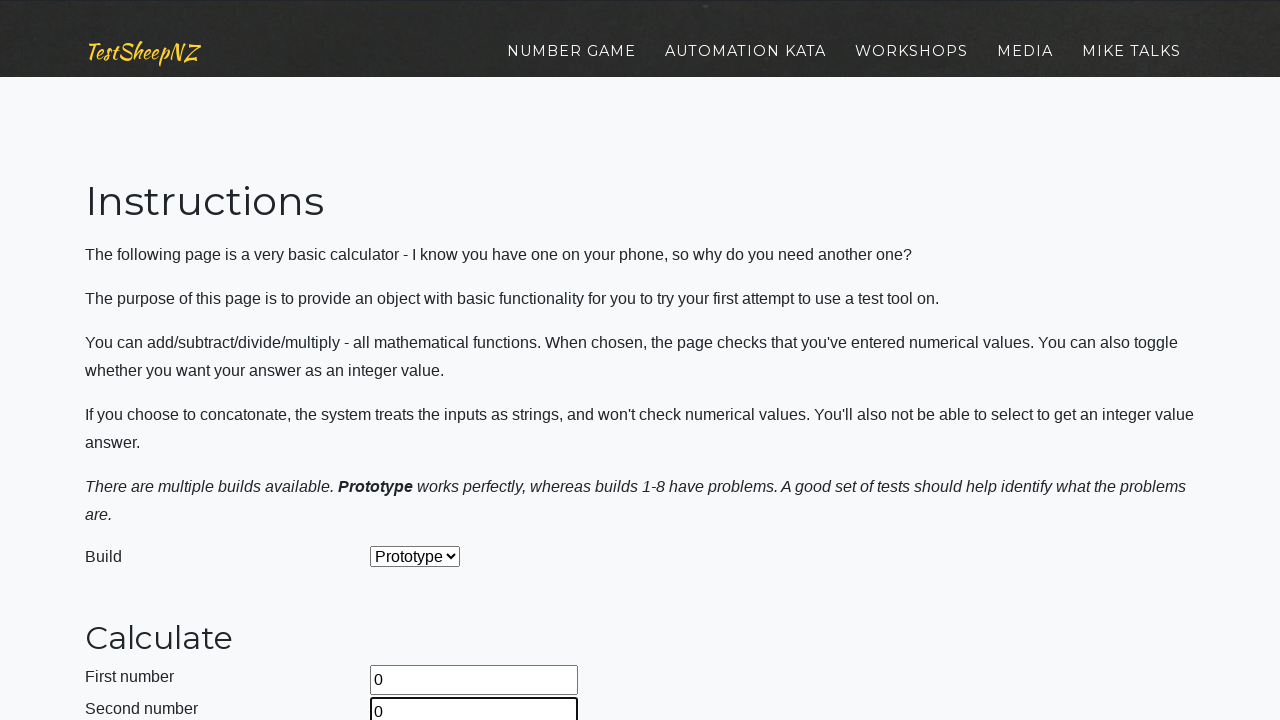

Selected subtraction operation from dropdown on #selectOperationDropdown
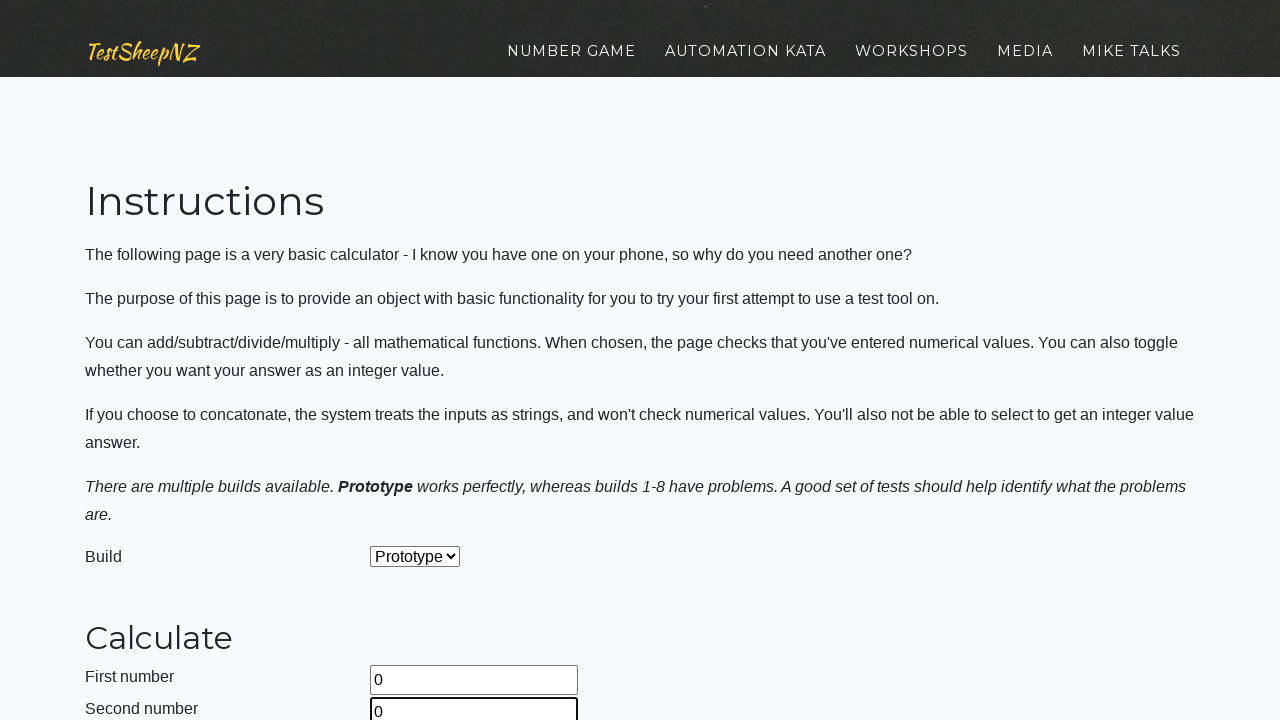

Clicked calculate button to perform subtraction at (422, 361) on #calculateButton
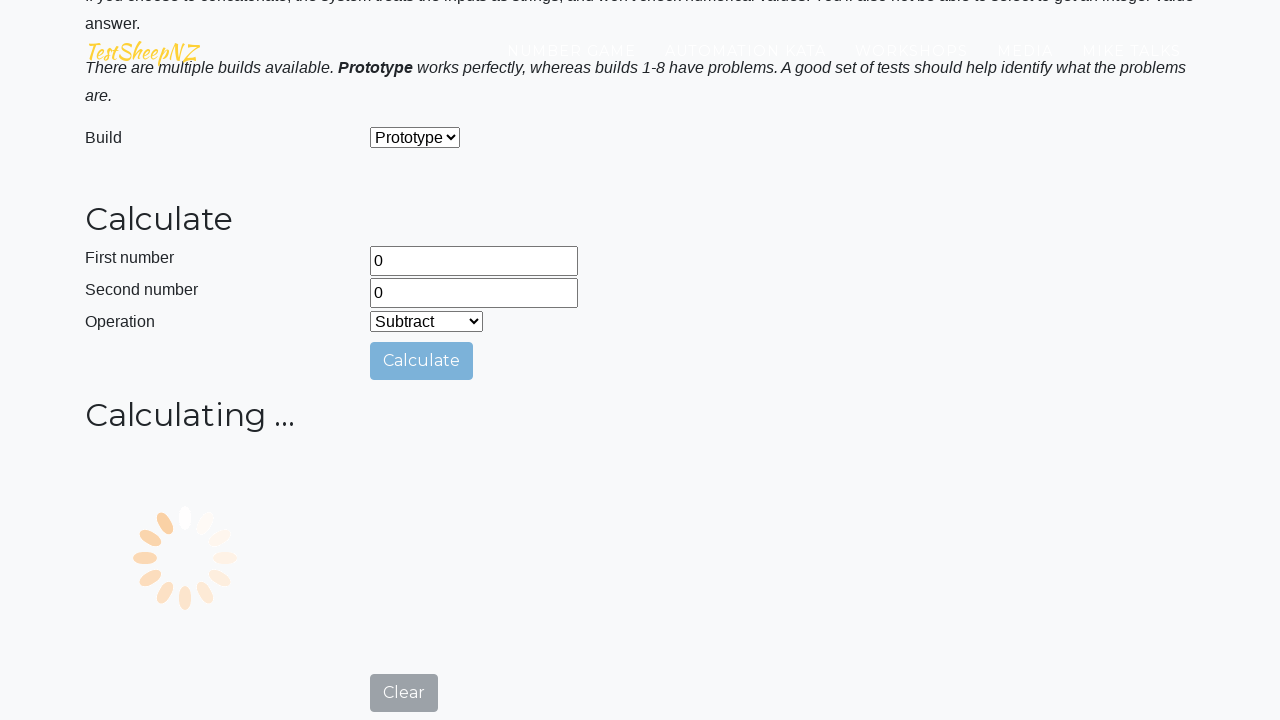

Clicked clear button to reset the form at (404, 701) on #clearButton
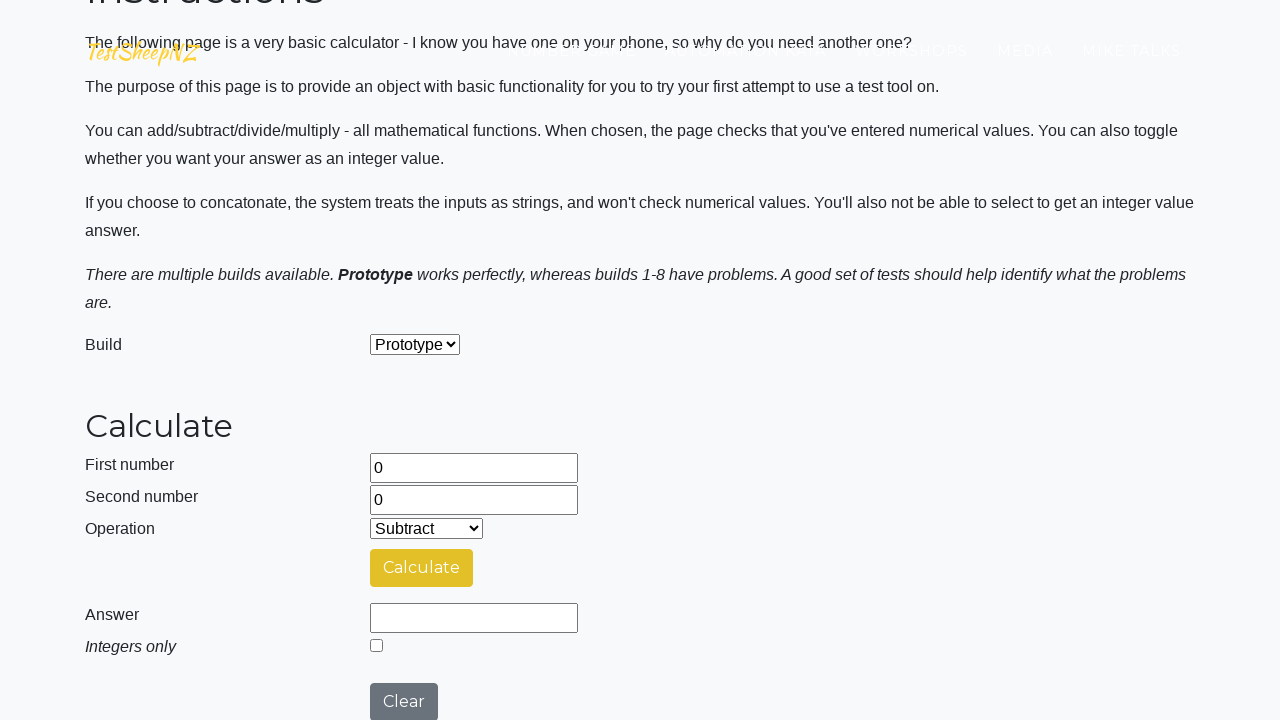

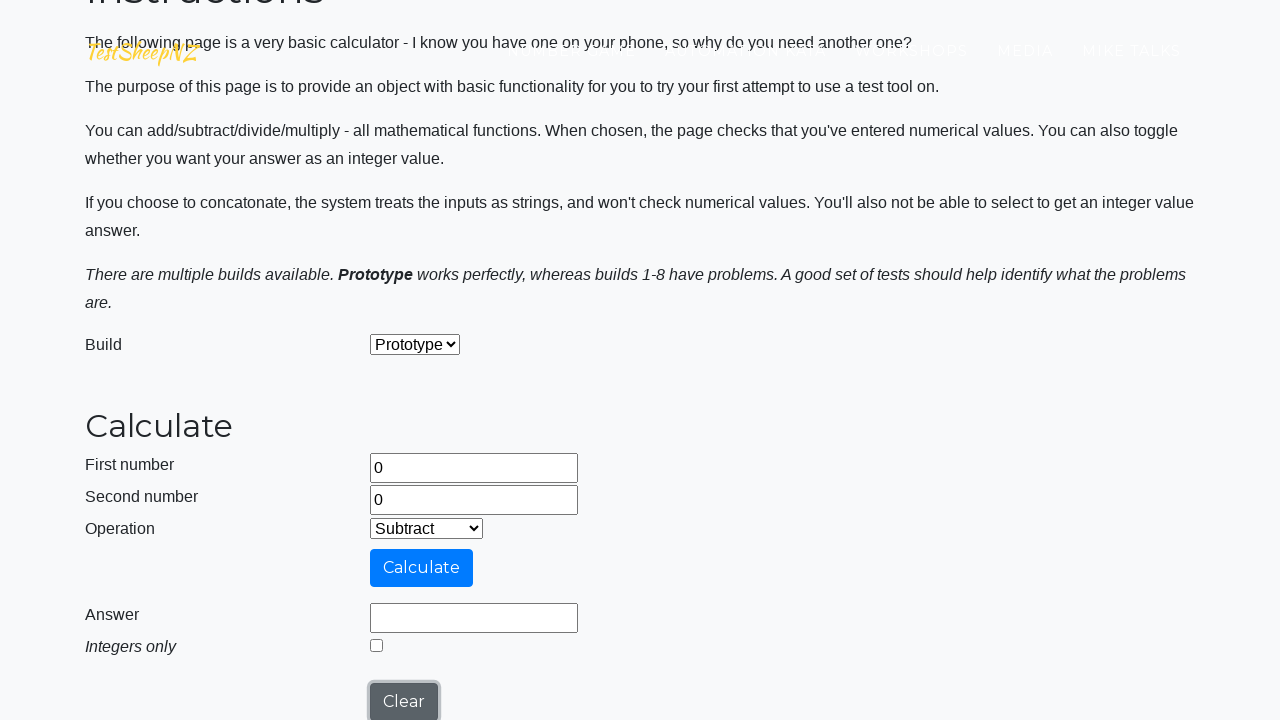